Tests JavaScript confirm dialog handling on W3Schools by clicking a button to trigger an alert, dismissing it, and then running the code example

Starting URL: https://www.w3schools.com/jsref/tryit.asp?filename=tryjsref_confirm2

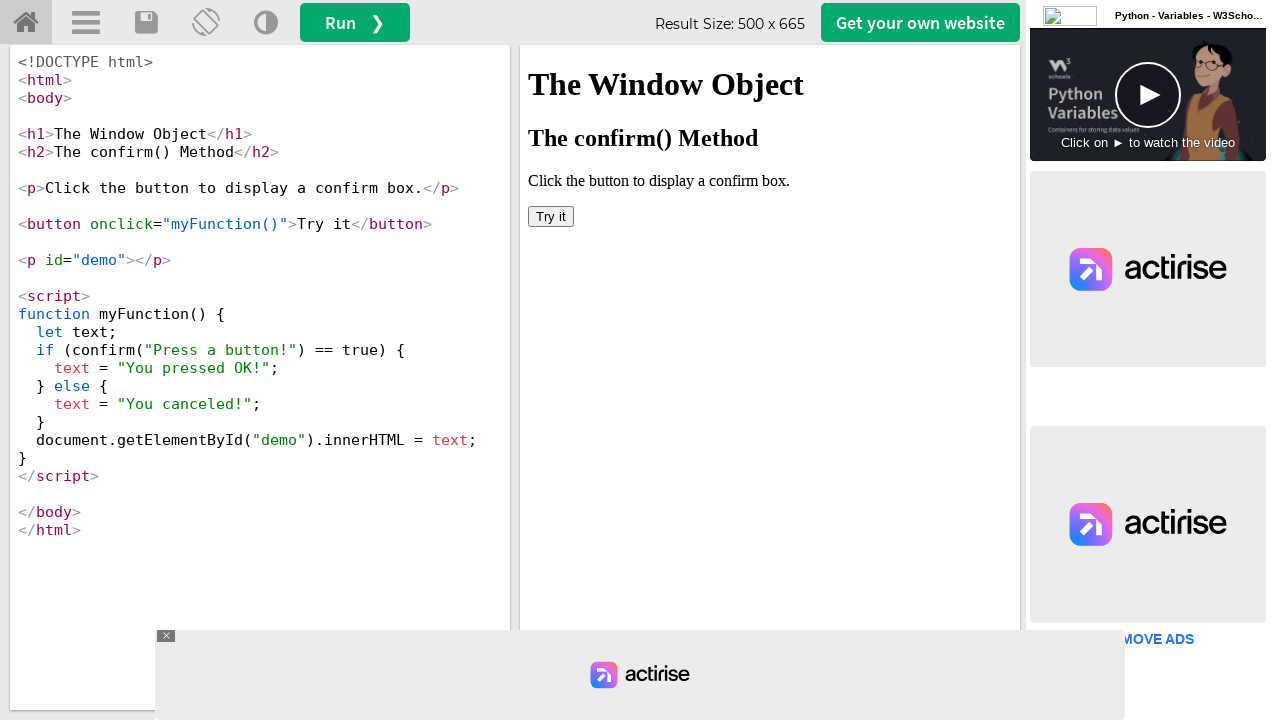

Located iframe with id 'iframeResult' containing the result
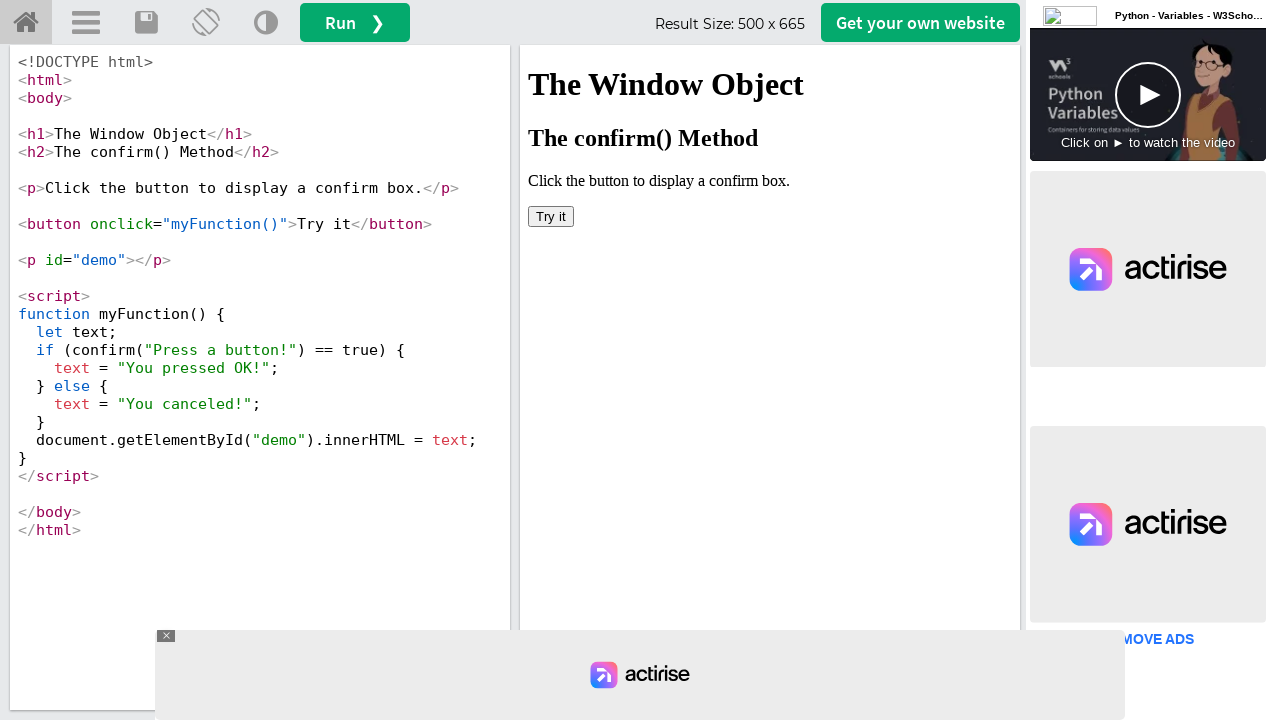

Clicked 'Try it' button inside iframe at (551, 216) on #iframeResult >> internal:control=enter-frame >> xpath=//button[contains(text(),
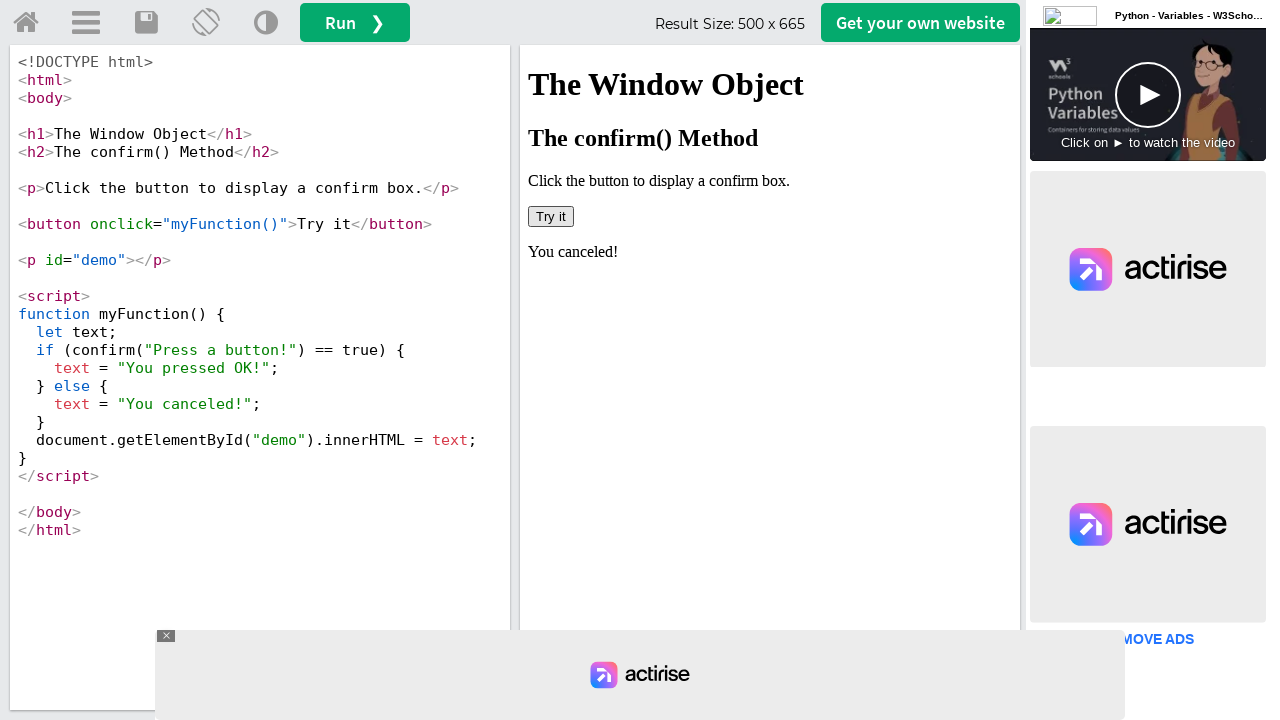

Set up dialog handler to dismiss confirm dialogs
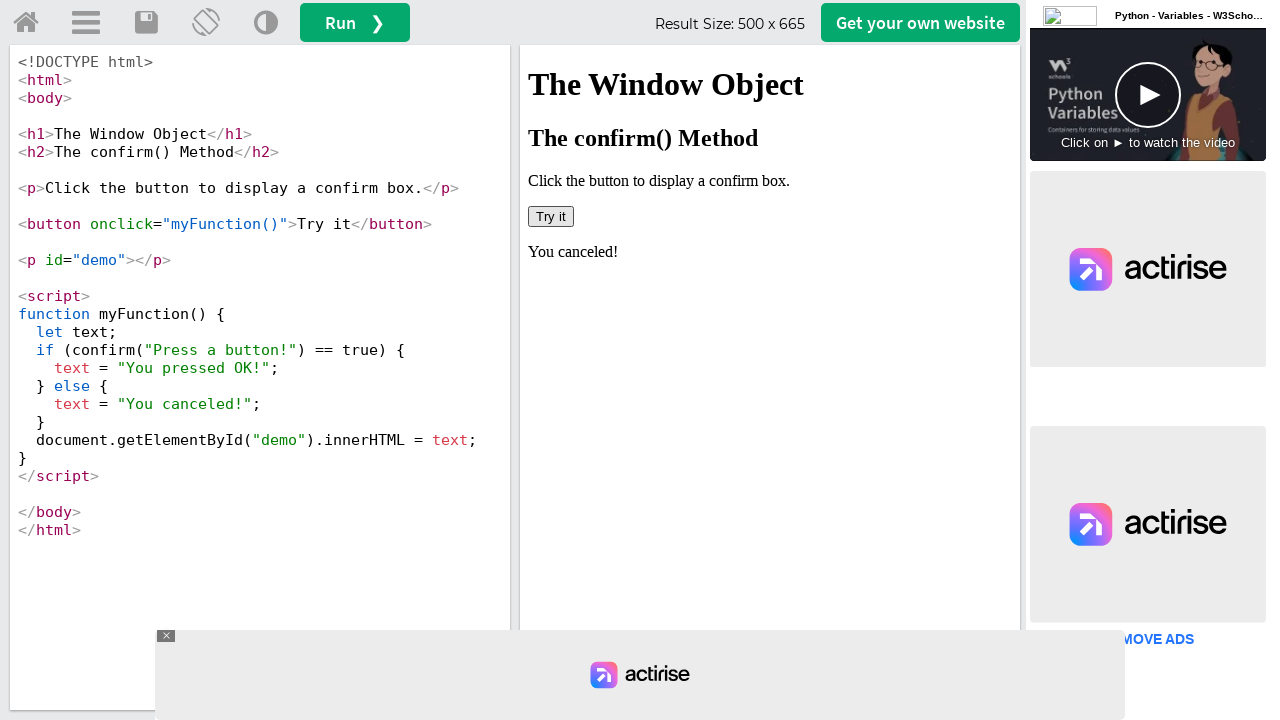

Clicked 'Try it' button again to trigger confirm dialog at (551, 216) on #iframeResult >> internal:control=enter-frame >> xpath=//button[contains(text(),
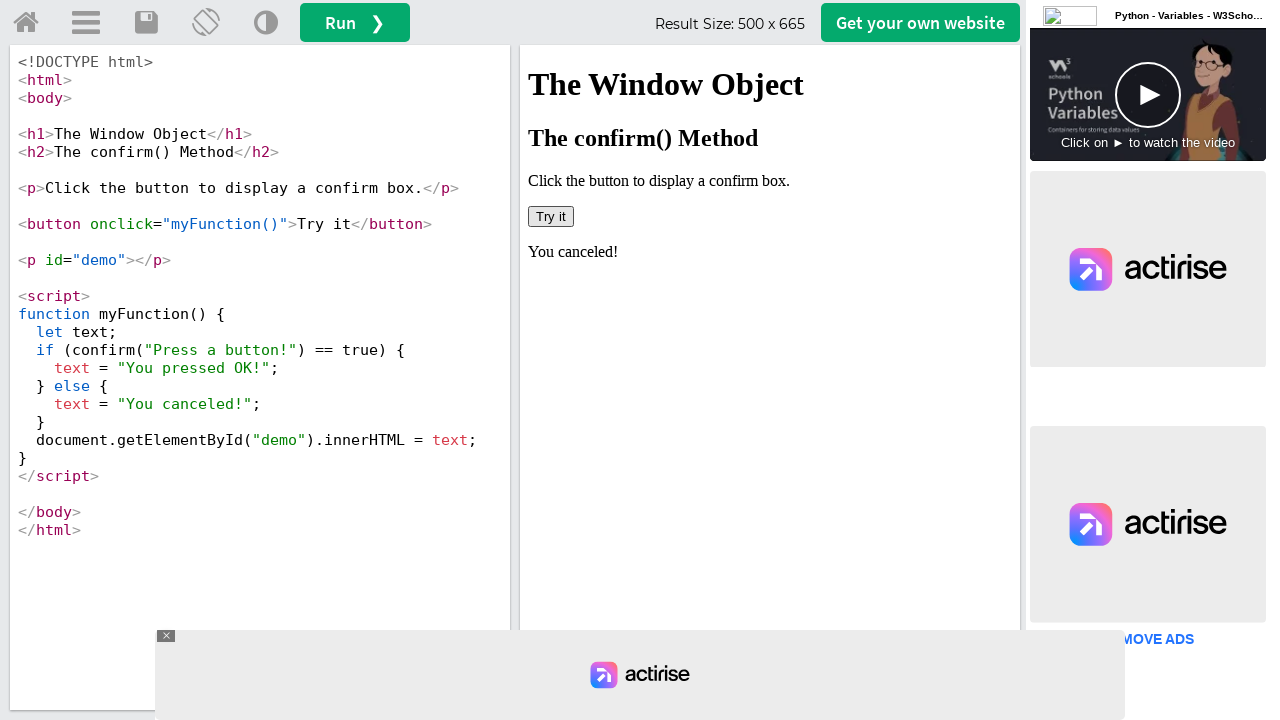

Waited 1 second for dialog to be dismissed
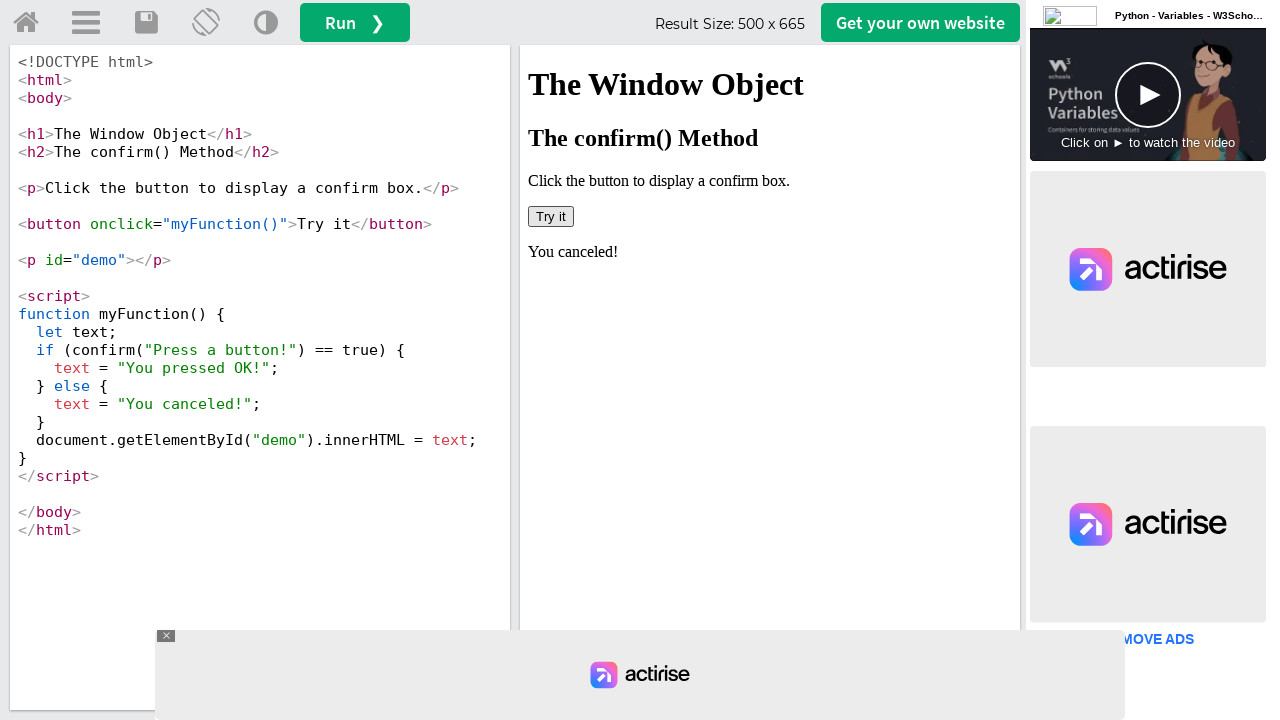

Clicked 'Run' button in main content at (355, 22) on xpath=//button[contains(text(),'Run')]
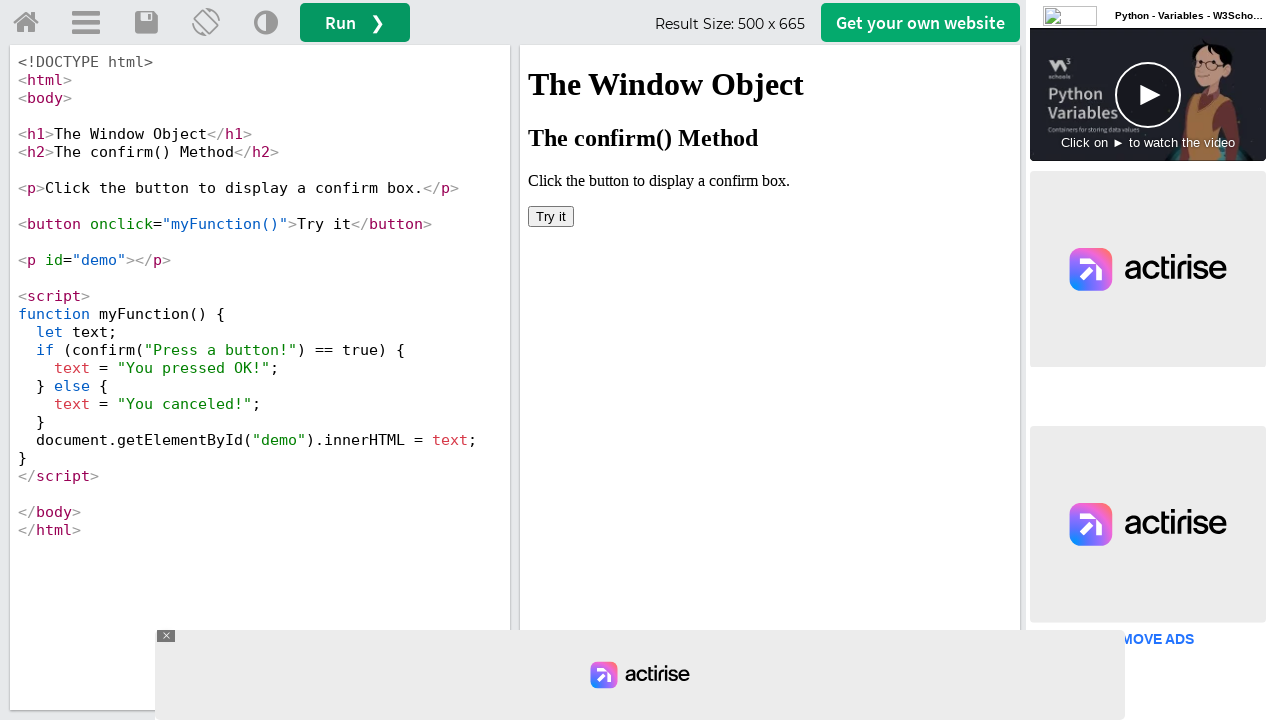

Waited 2 seconds for page to process code example
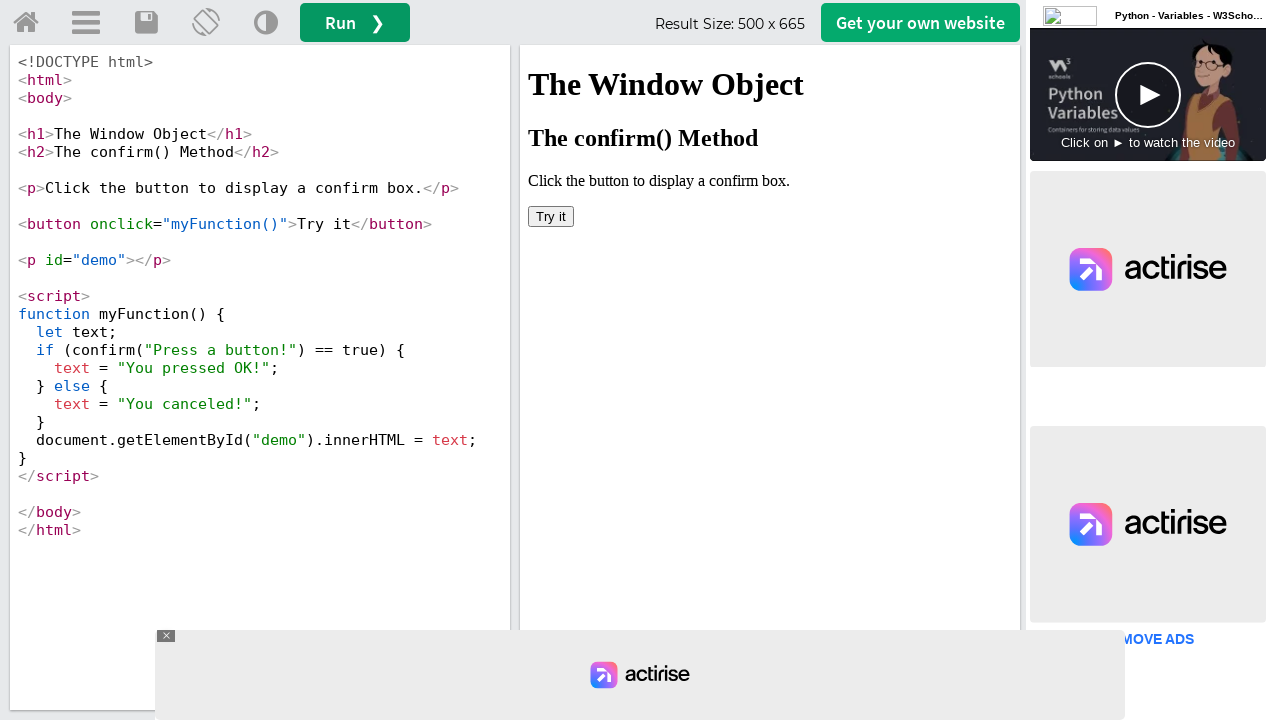

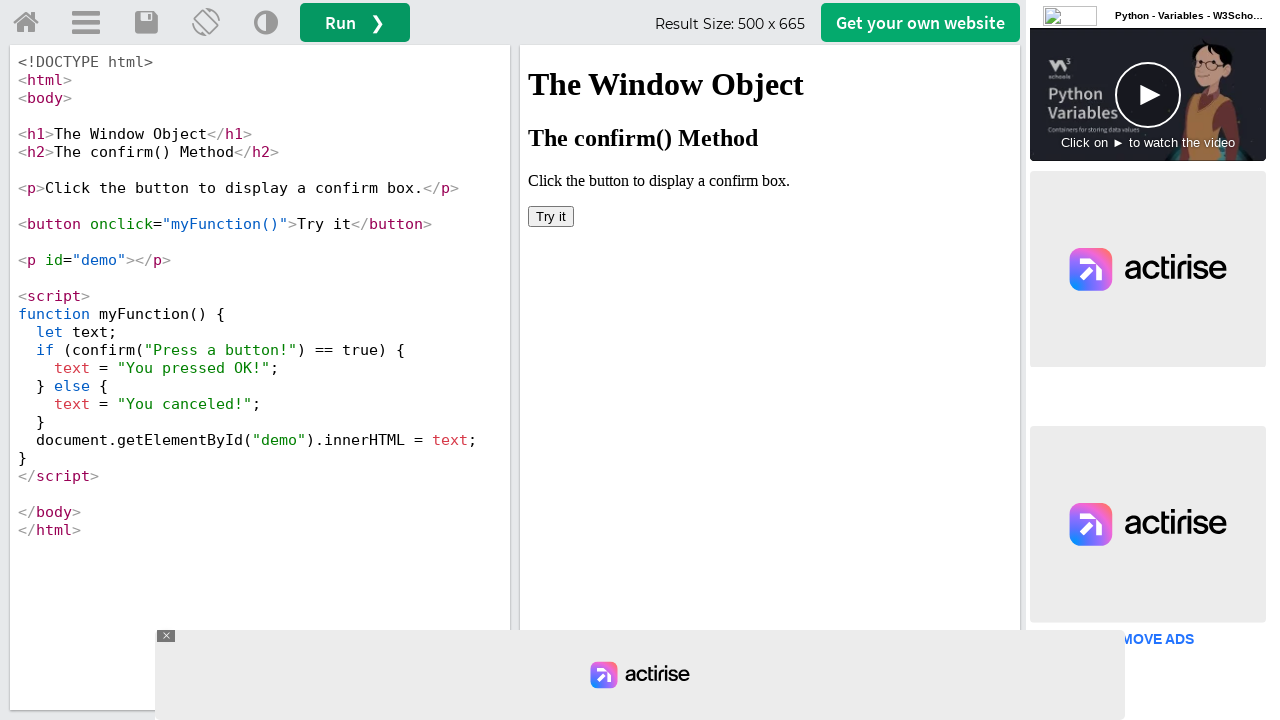